Tests checkbox and radio button selection states by clicking them and verifying their selected status

Starting URL: https://automationfc.github.io/basic-form/index.html

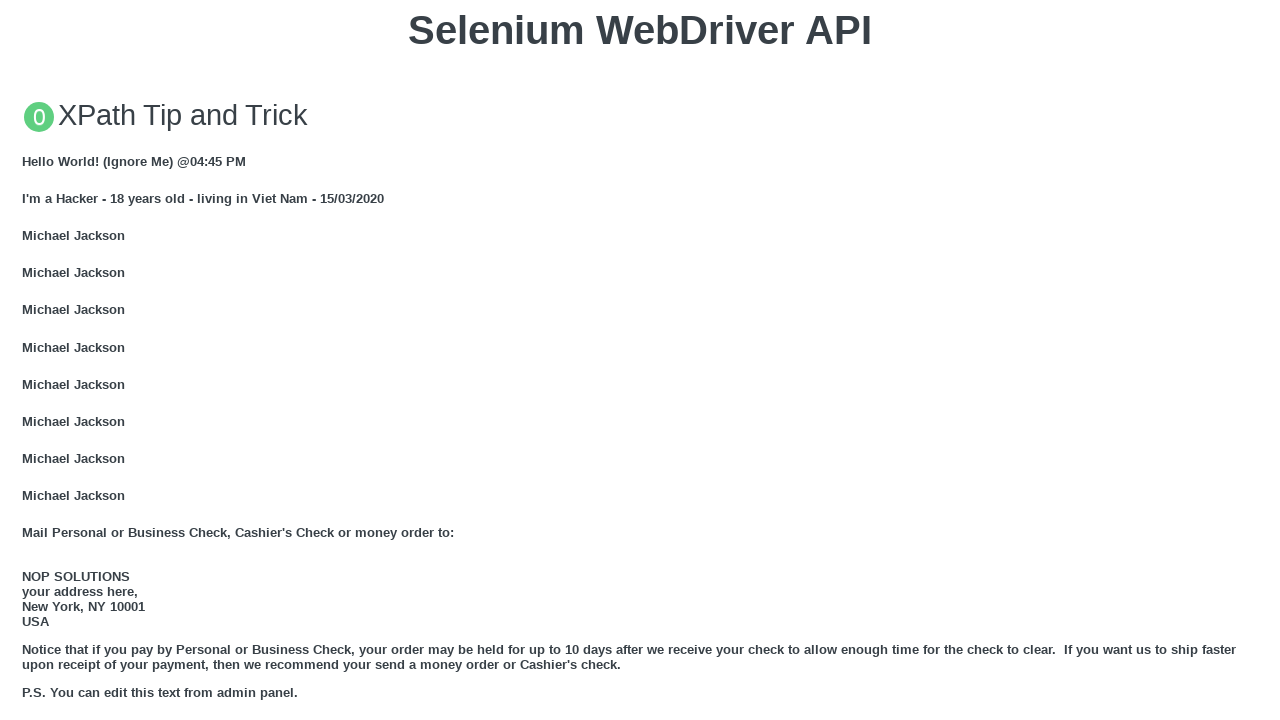

Clicked 'Under 18' radio button at (28, 360) on #under_18
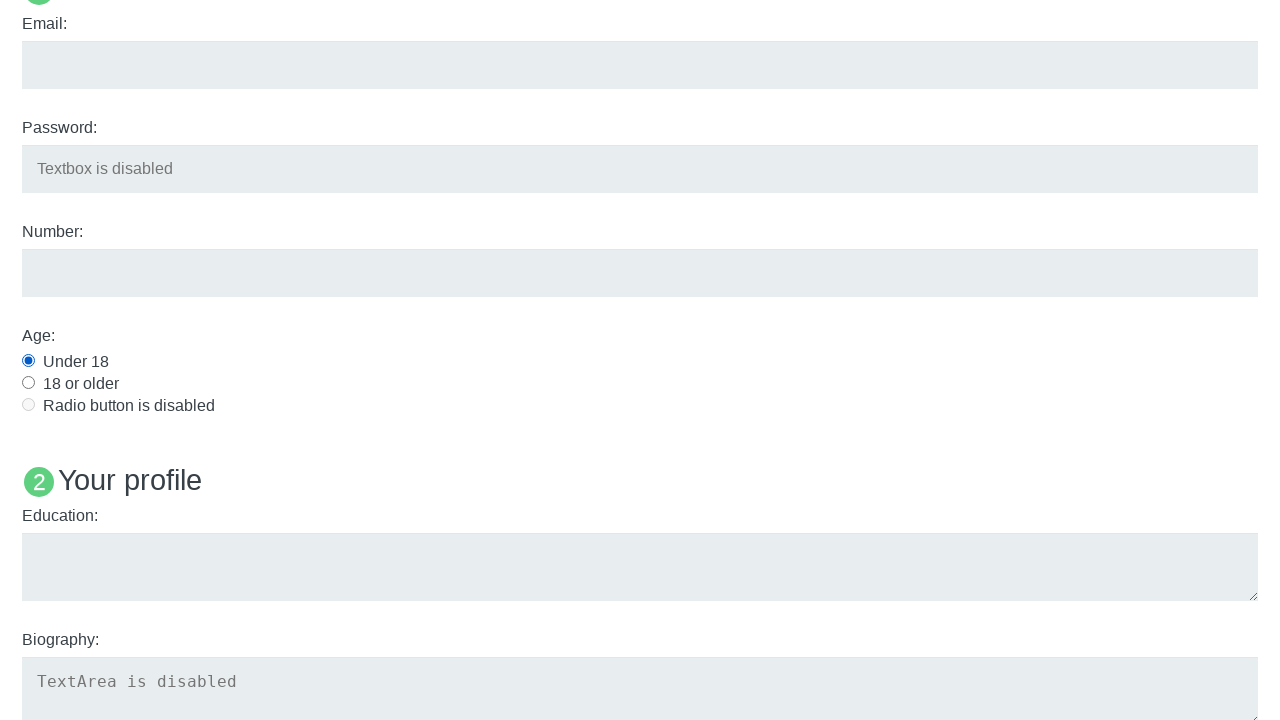

Verified 'Under 18' radio button is selected
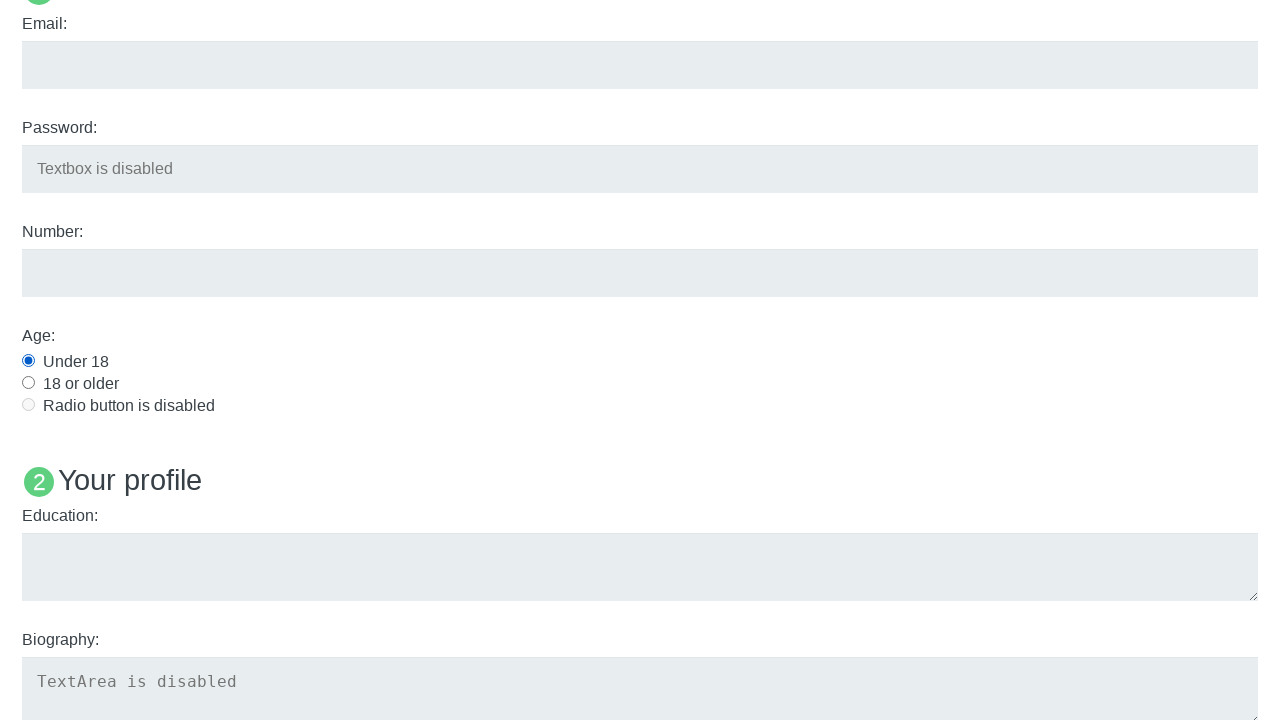

Clicked Java checkbox to select it at (28, 361) on #java
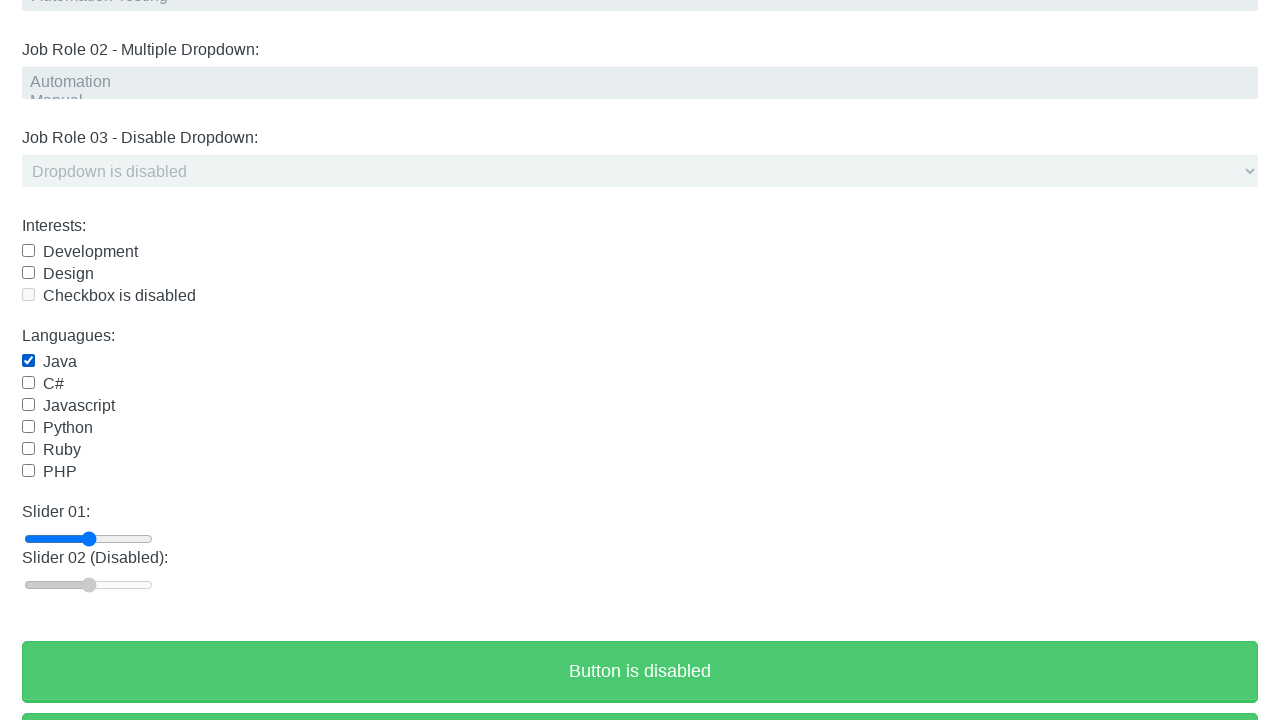

Verified Java checkbox is selected
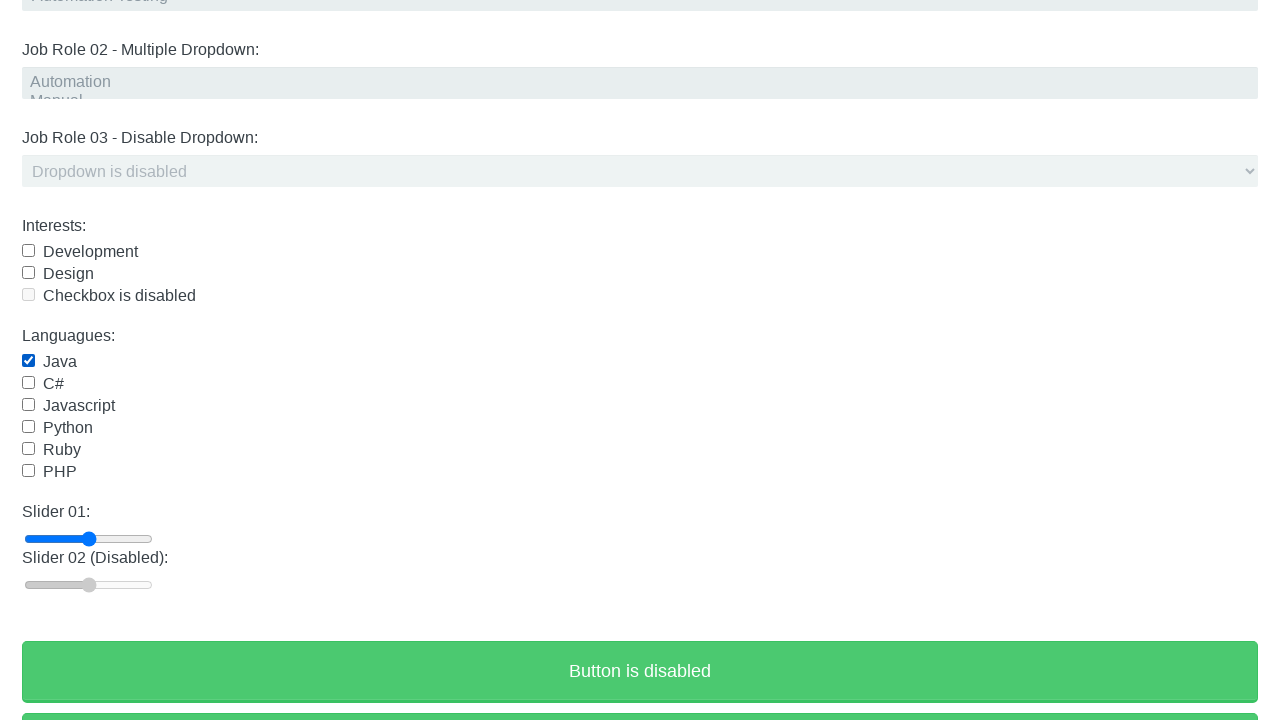

Clicked Java checkbox to deselect it at (28, 361) on #java
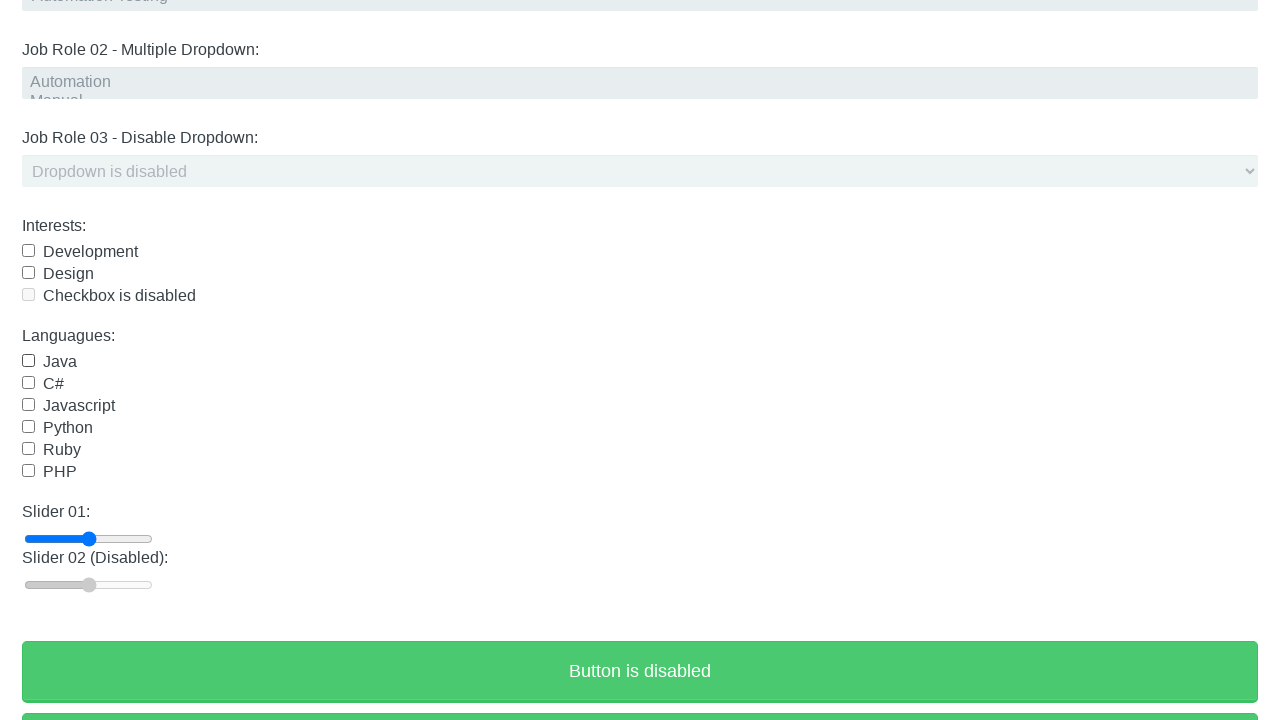

Verified Java checkbox is deselected
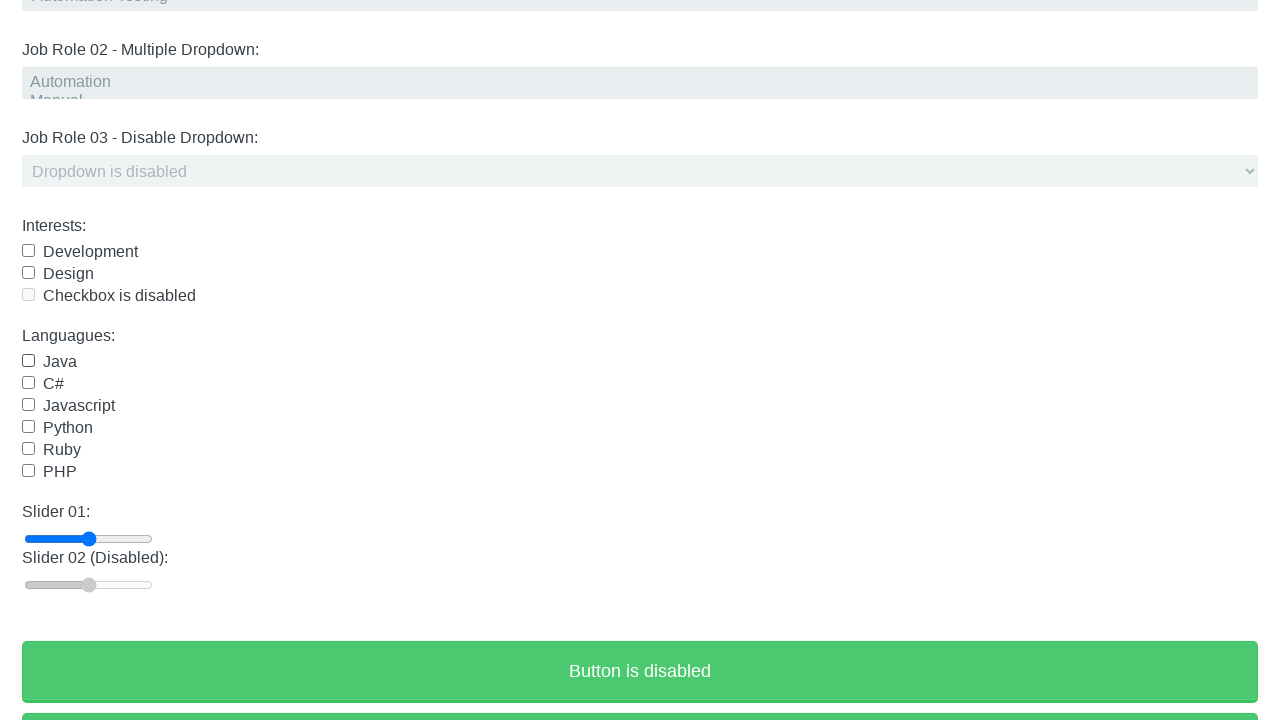

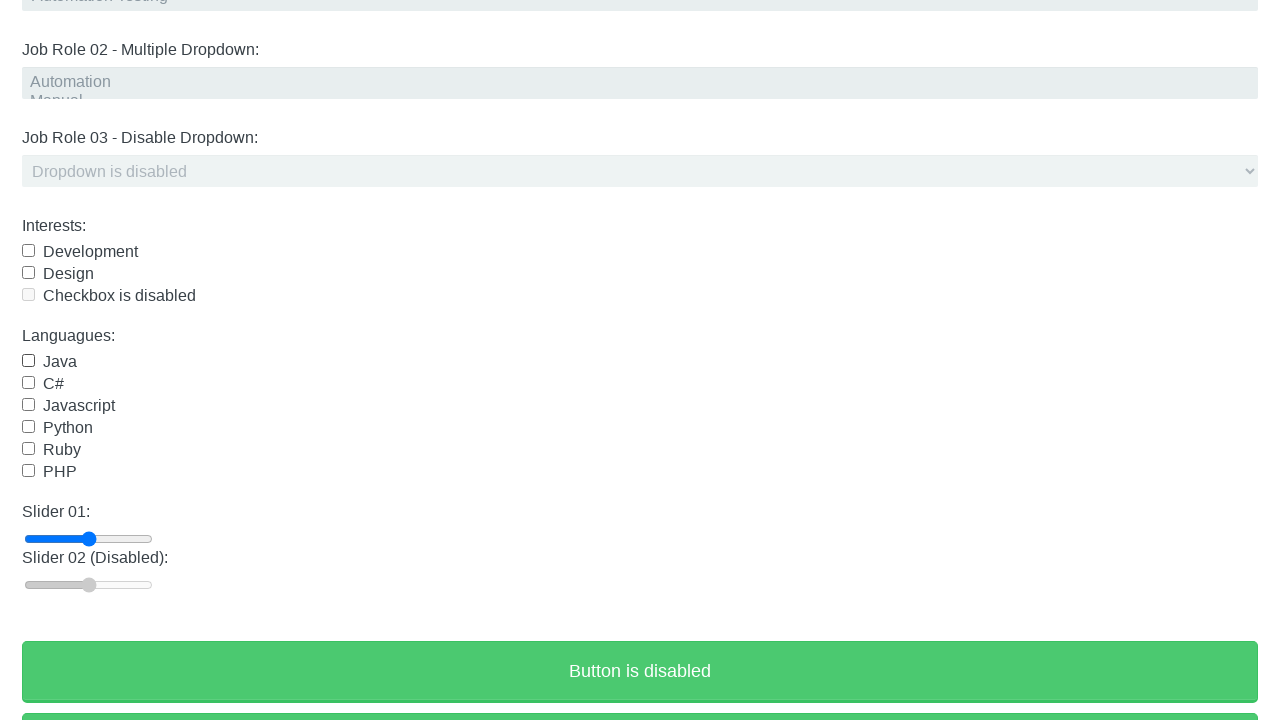